Navigates to a page with a large table and highlights a specific element by temporarily adding a red dashed border using JavaScript, demonstrating visual element identification for debugging purposes.

Starting URL: http://the-internet.herokuapp.com/large

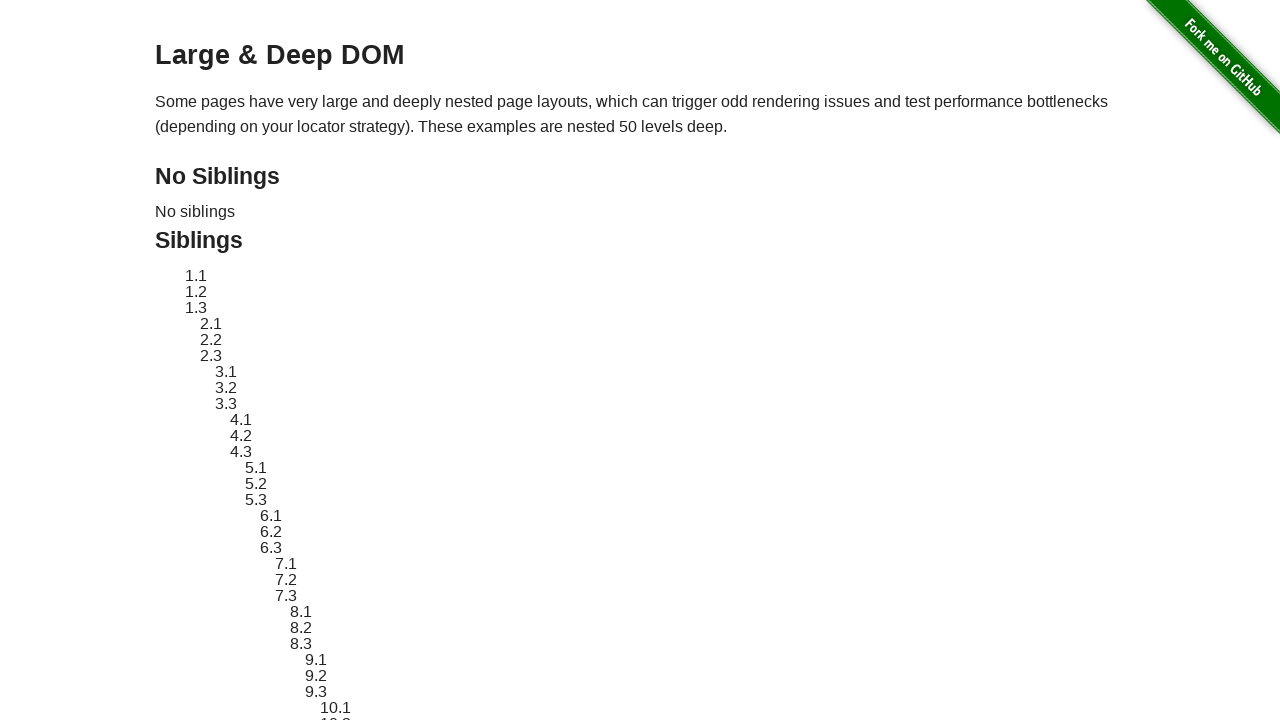

Waited for target element #sibling-2.3 to be present
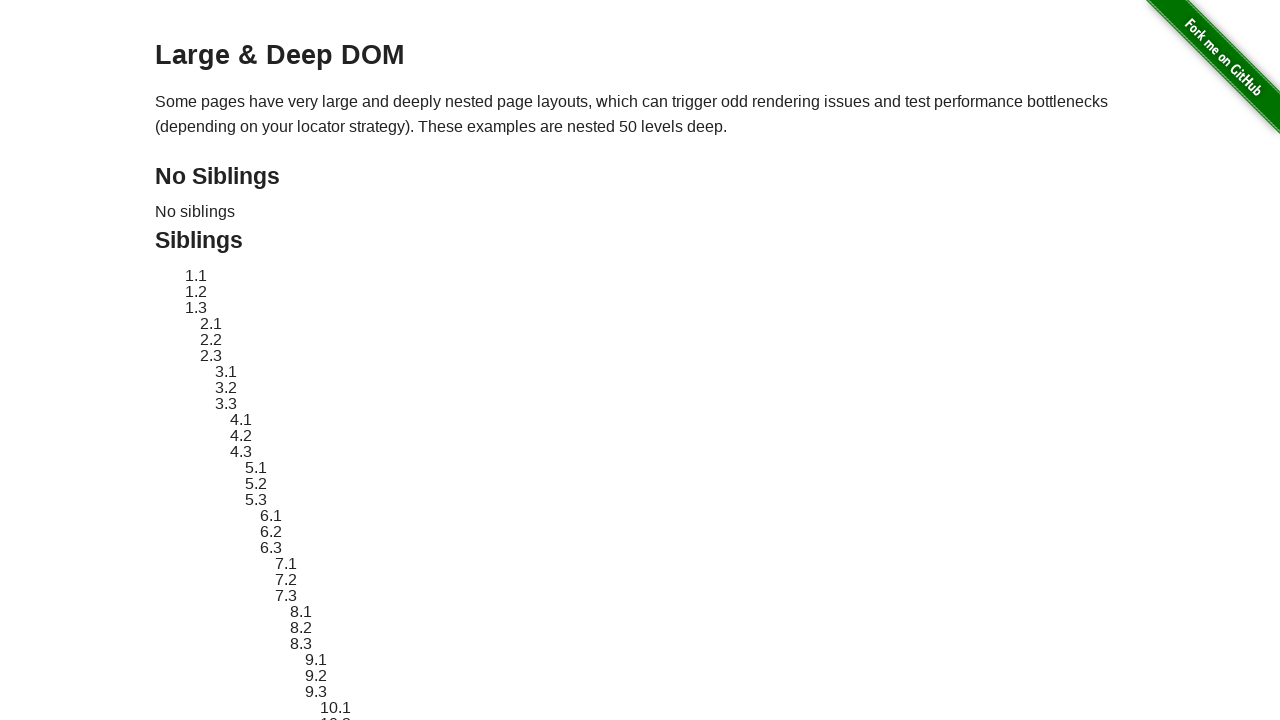

Located the element to highlight
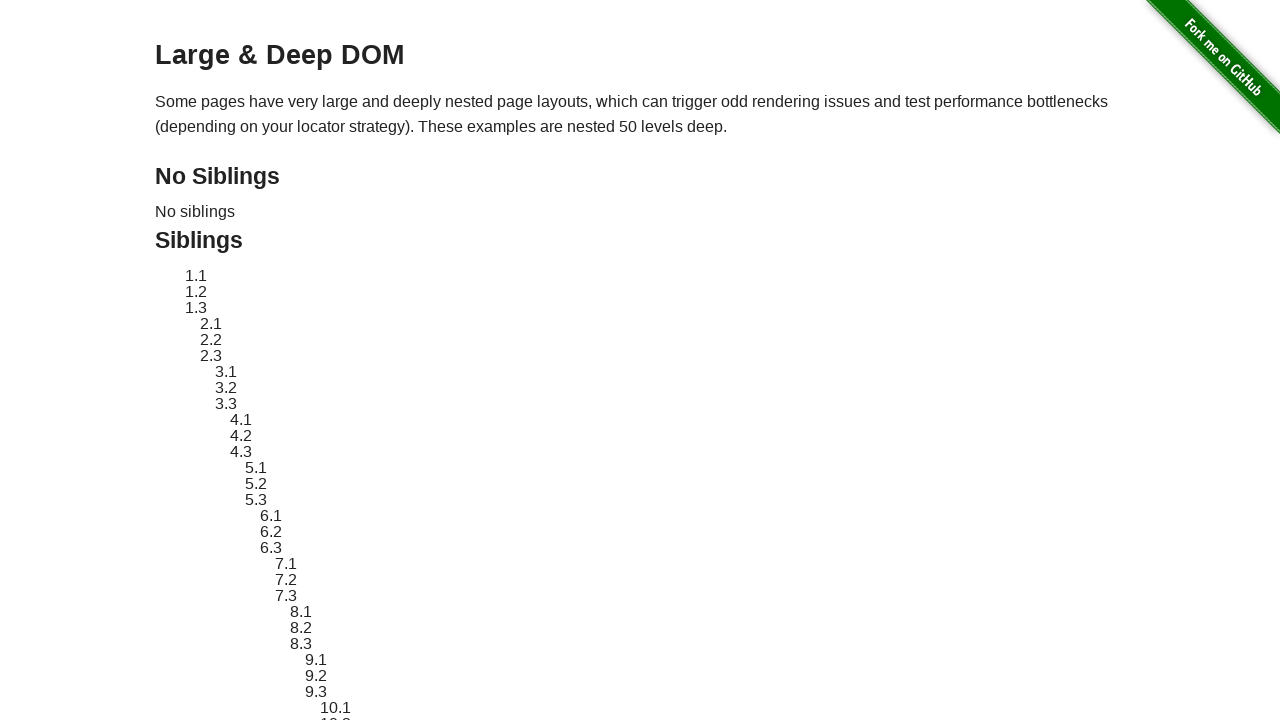

Retrieved original style attribute of element
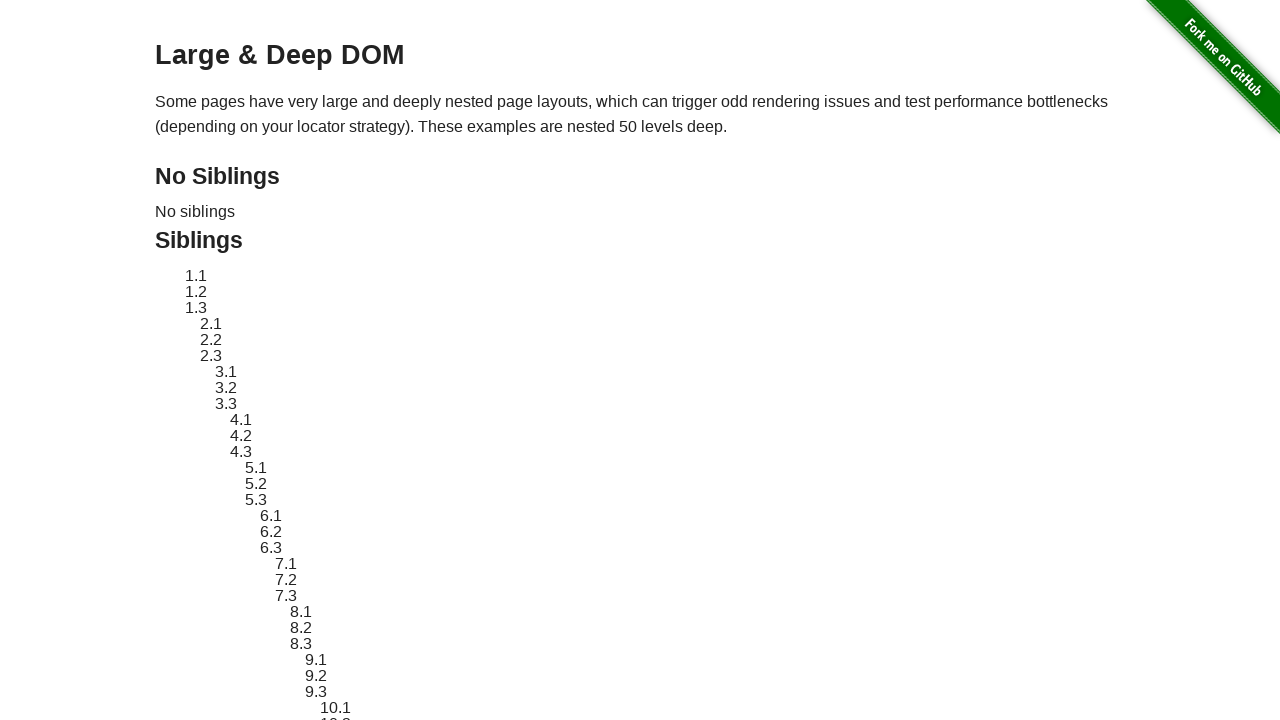

Applied red dashed border to element using JavaScript
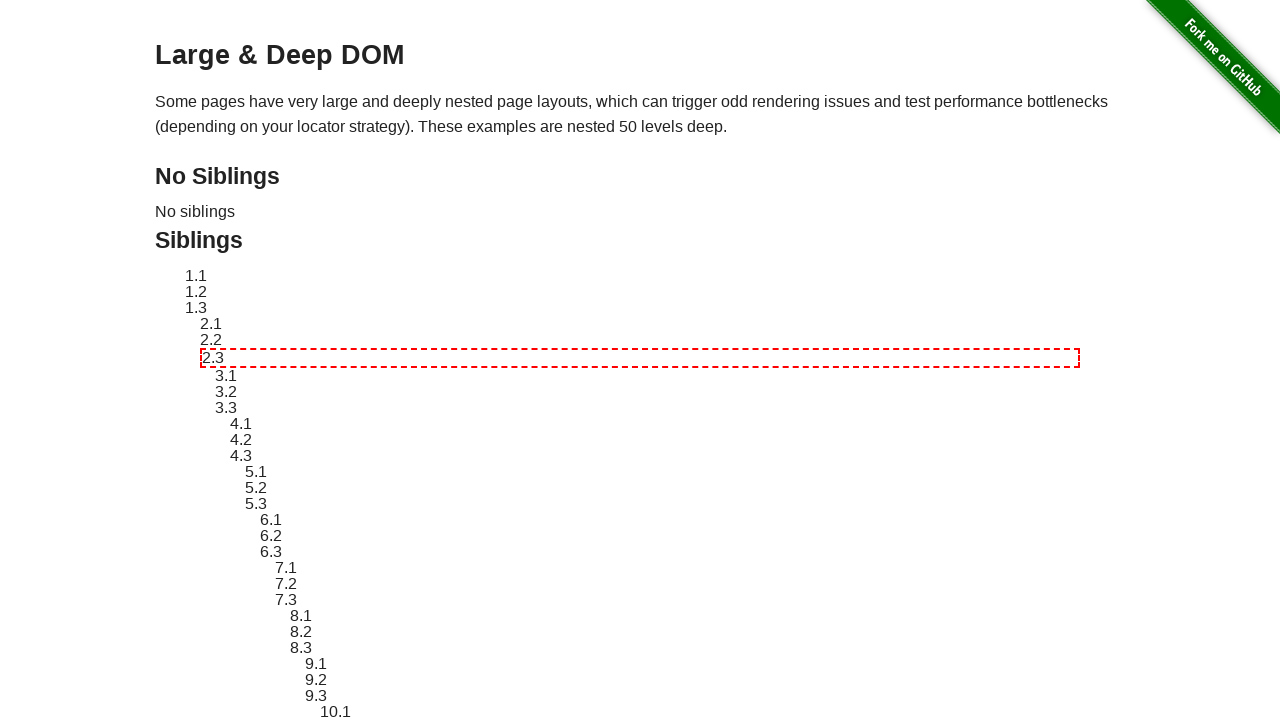

Waited 3 seconds to visually observe the highlighted element
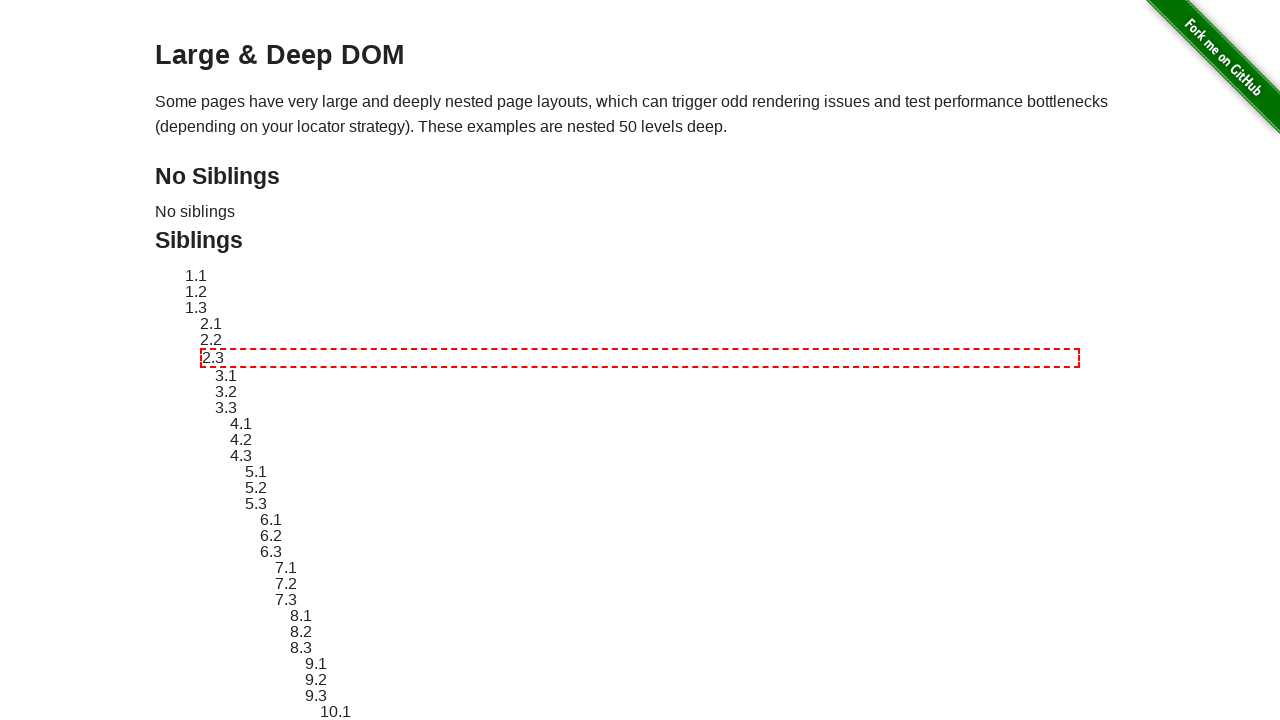

Reverted element style back to original
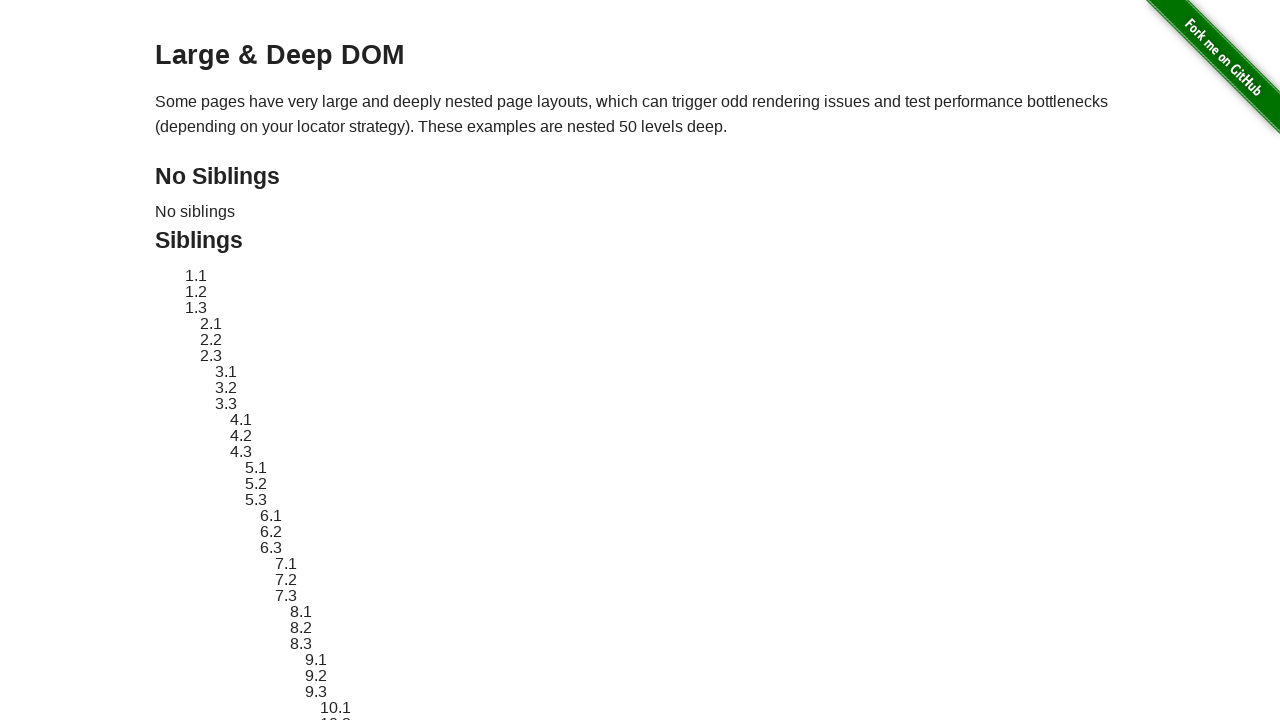

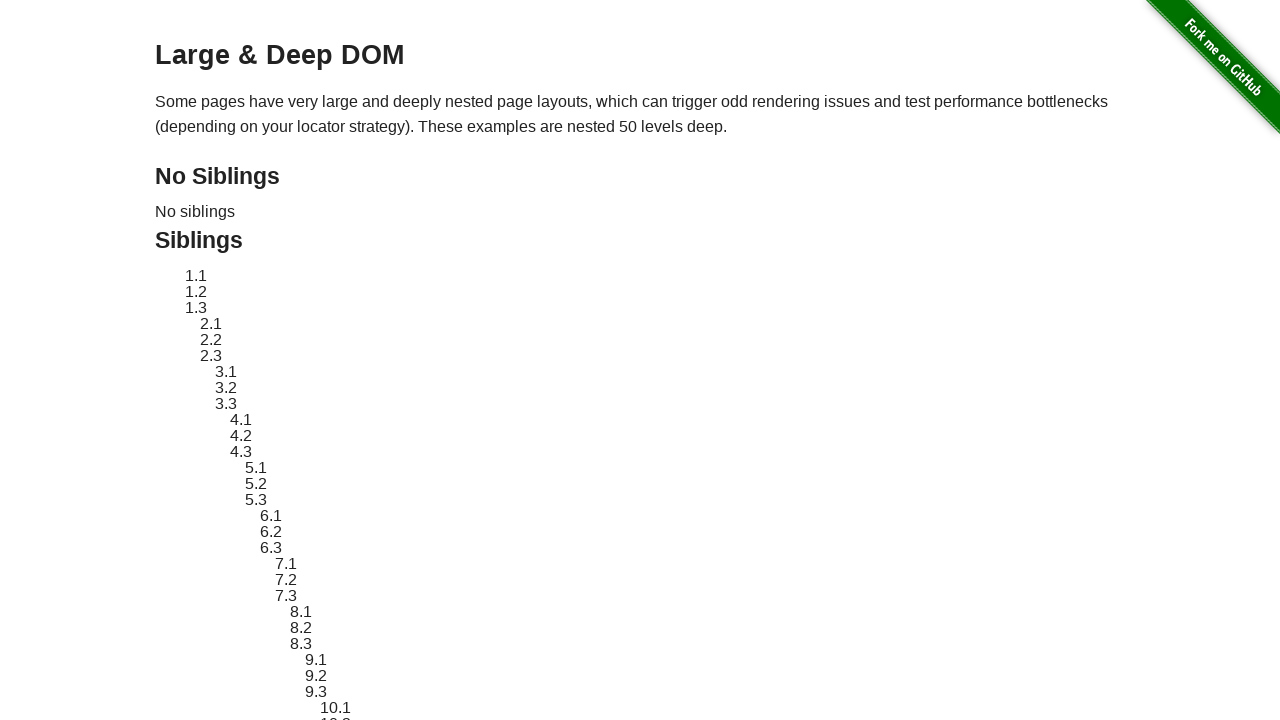